Tests selecting all discount checkboxes on the page by clicking each one in sequence

Starting URL: https://rahulshettyacademy.com/dropdownsPractise/

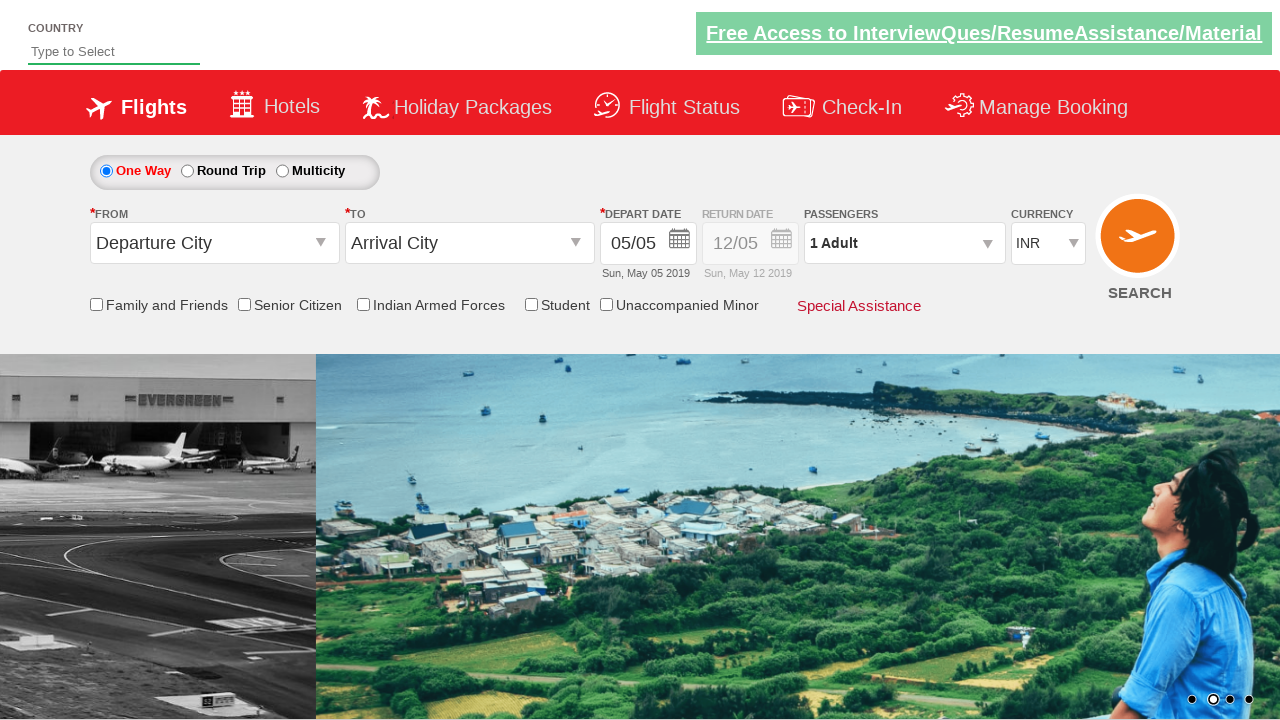

Waited for senior citizen discount checkbox to become visible
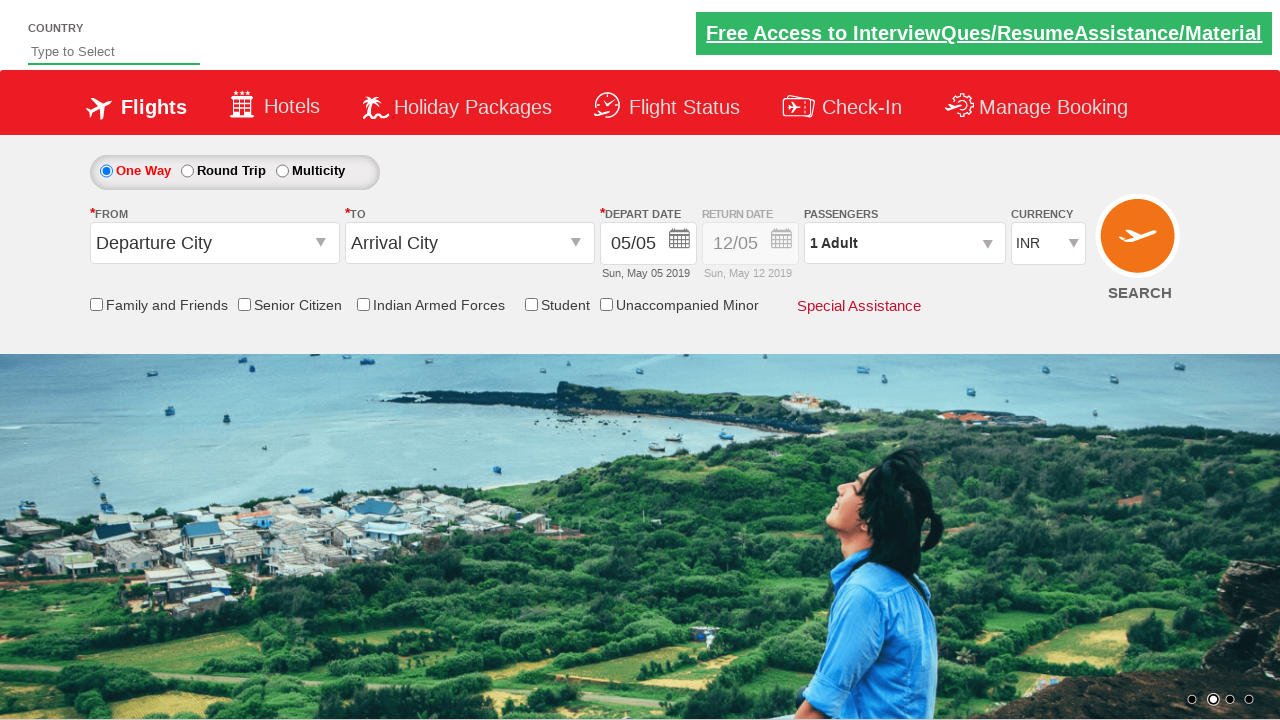

Located all discount checkboxes on the page
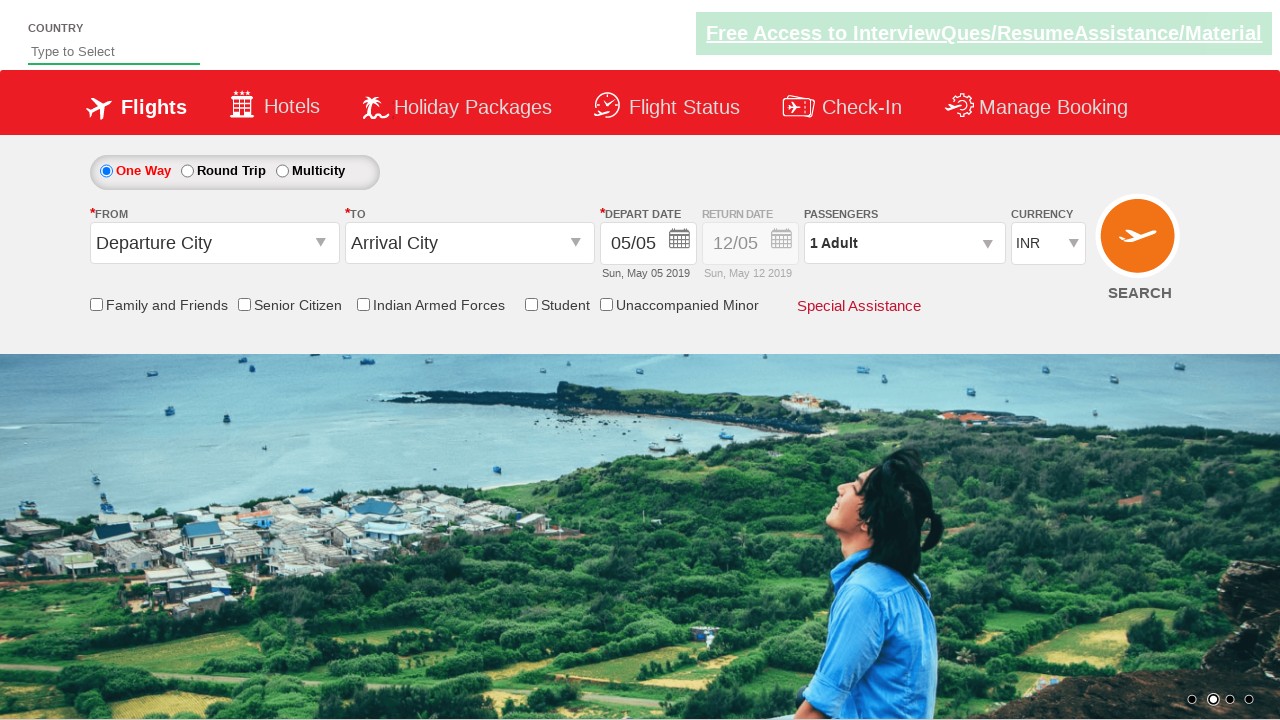

Clicked a discount checkbox at (96, 304) on #discount-checkbox input >> nth=0
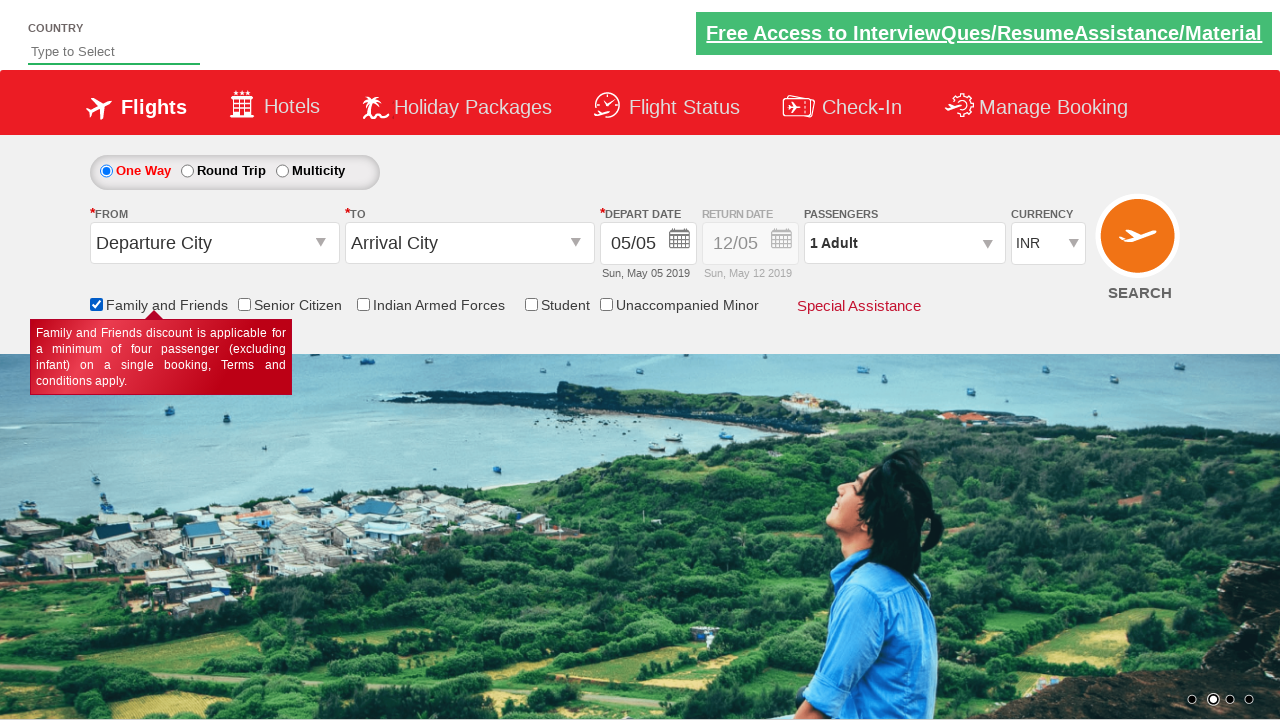

Clicked a discount checkbox at (244, 304) on #discount-checkbox input >> nth=1
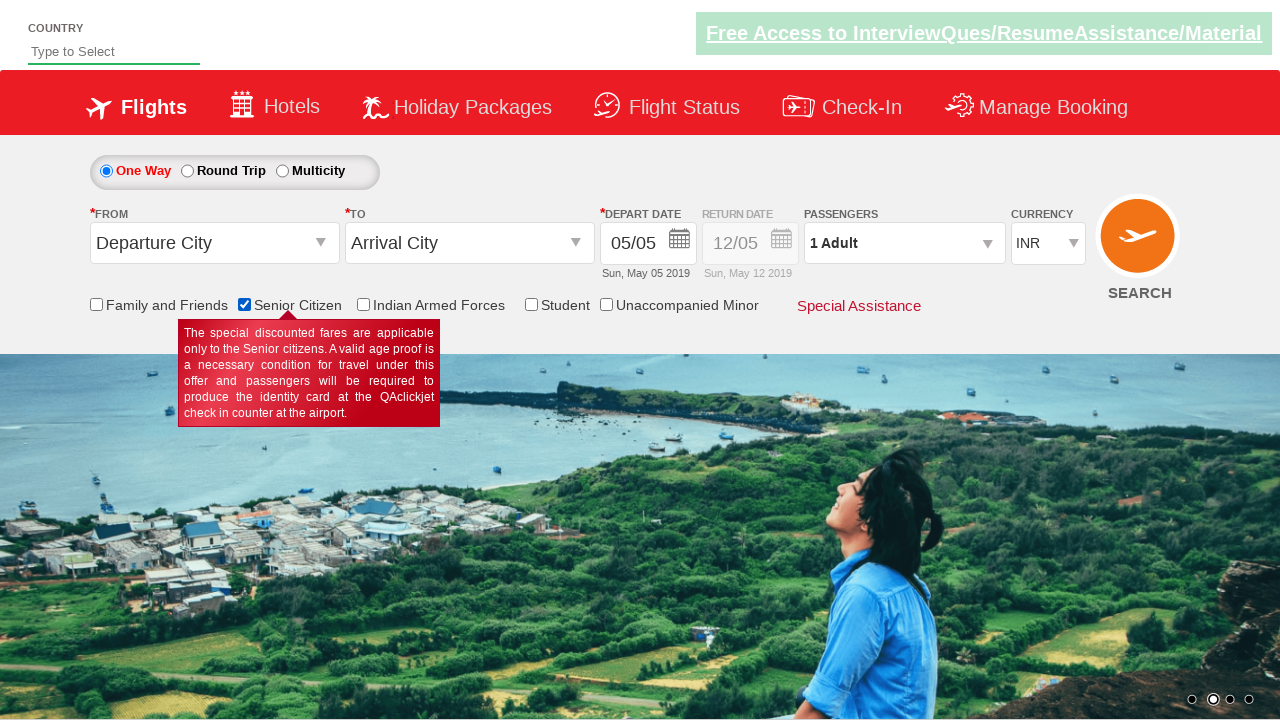

Clicked a discount checkbox at (363, 304) on #discount-checkbox input >> nth=2
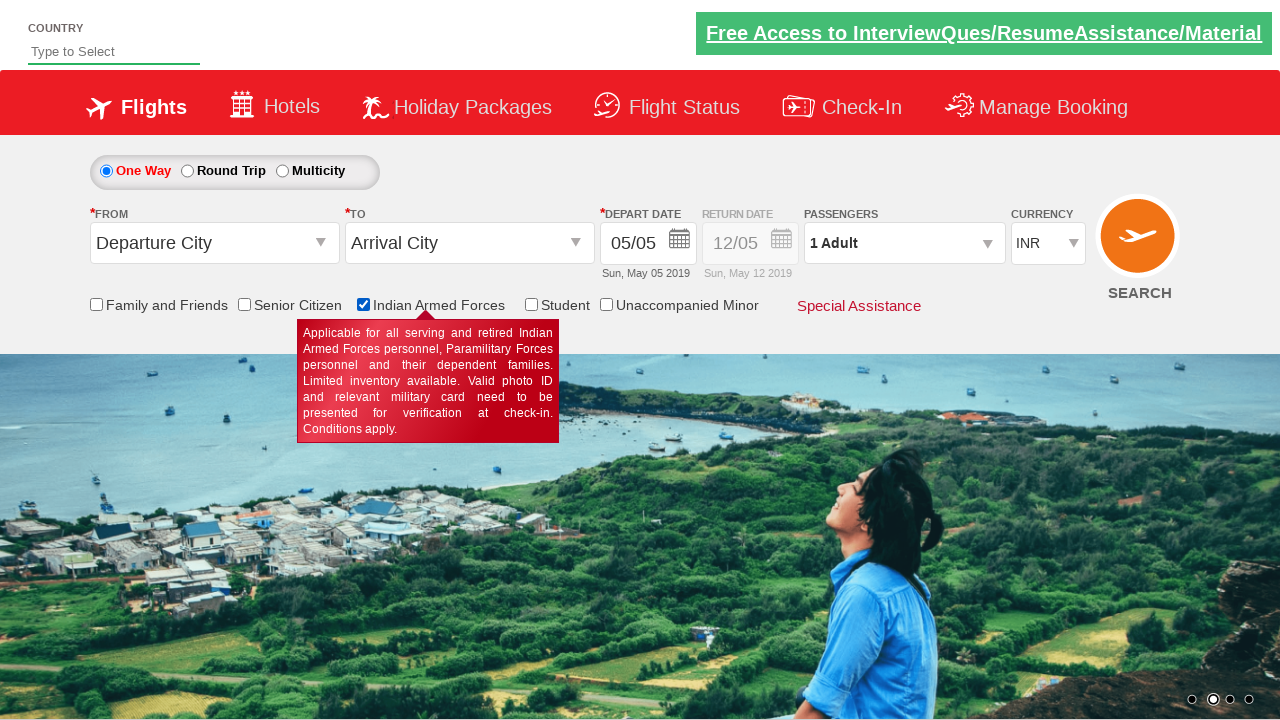

Clicked a discount checkbox at (531, 304) on #discount-checkbox input >> nth=3
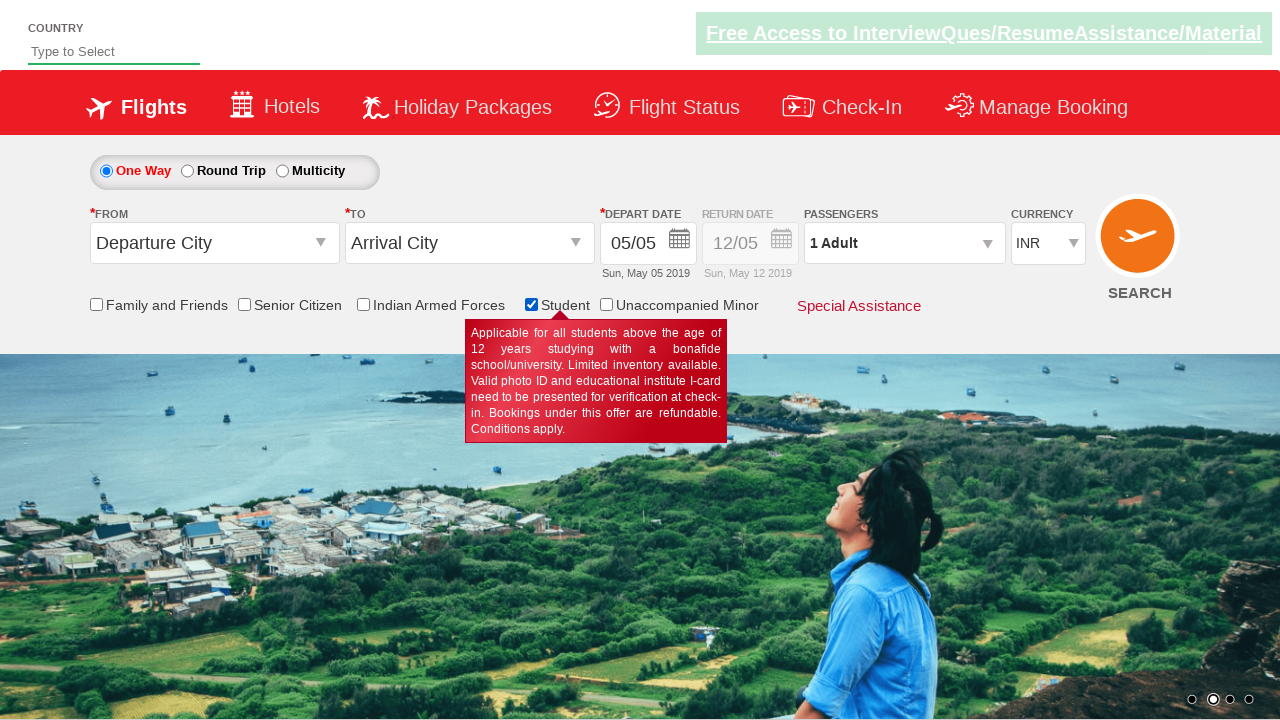

Clicked a discount checkbox at (606, 304) on #discount-checkbox input >> nth=4
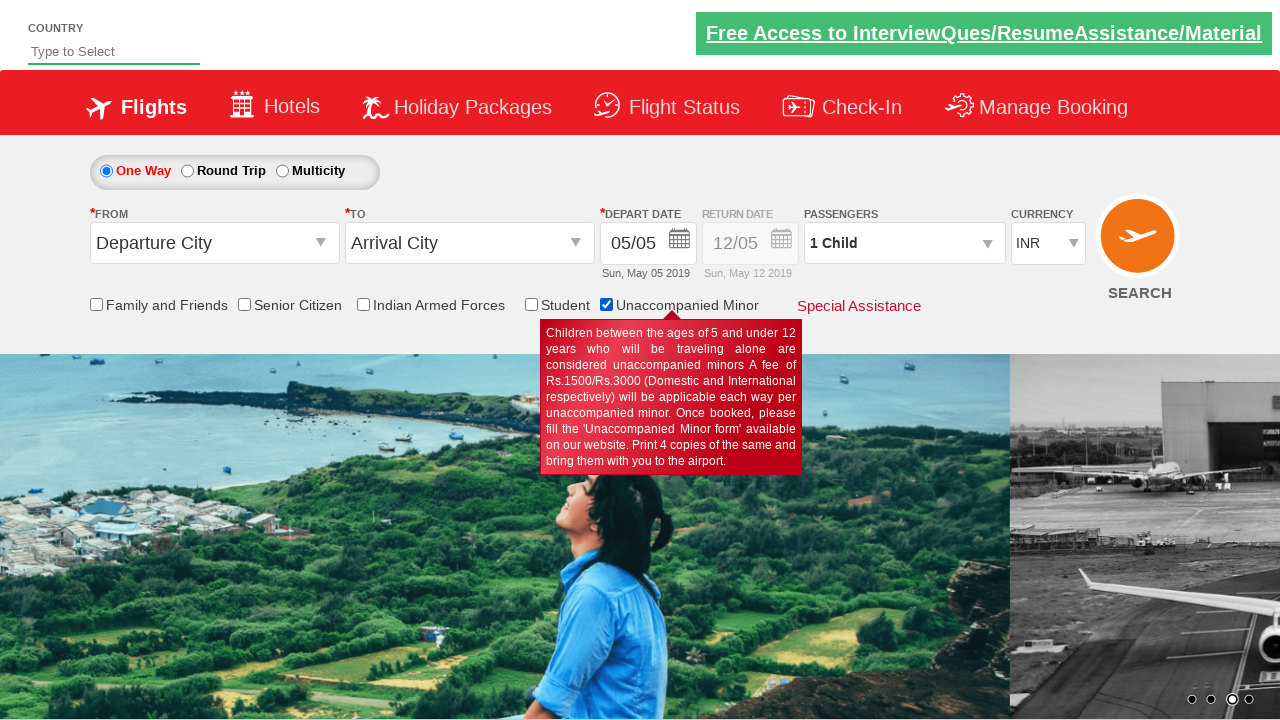

Verified that exactly 5 discount checkboxes are present
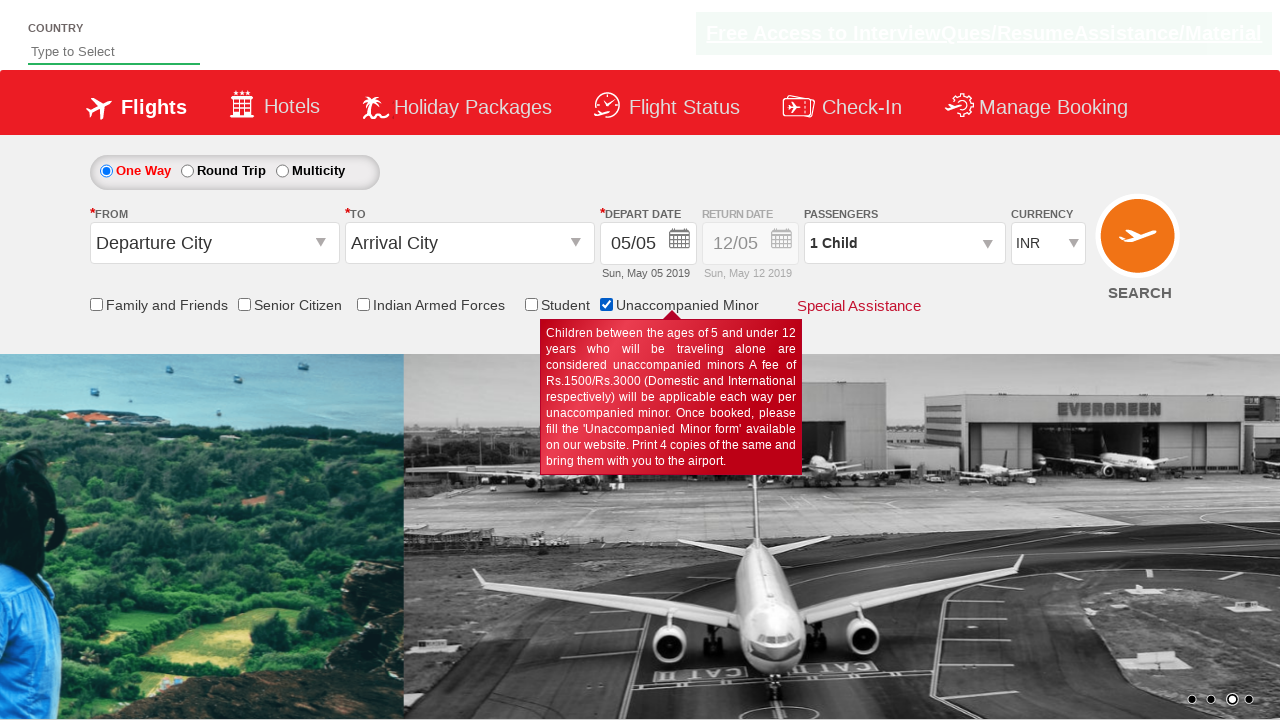

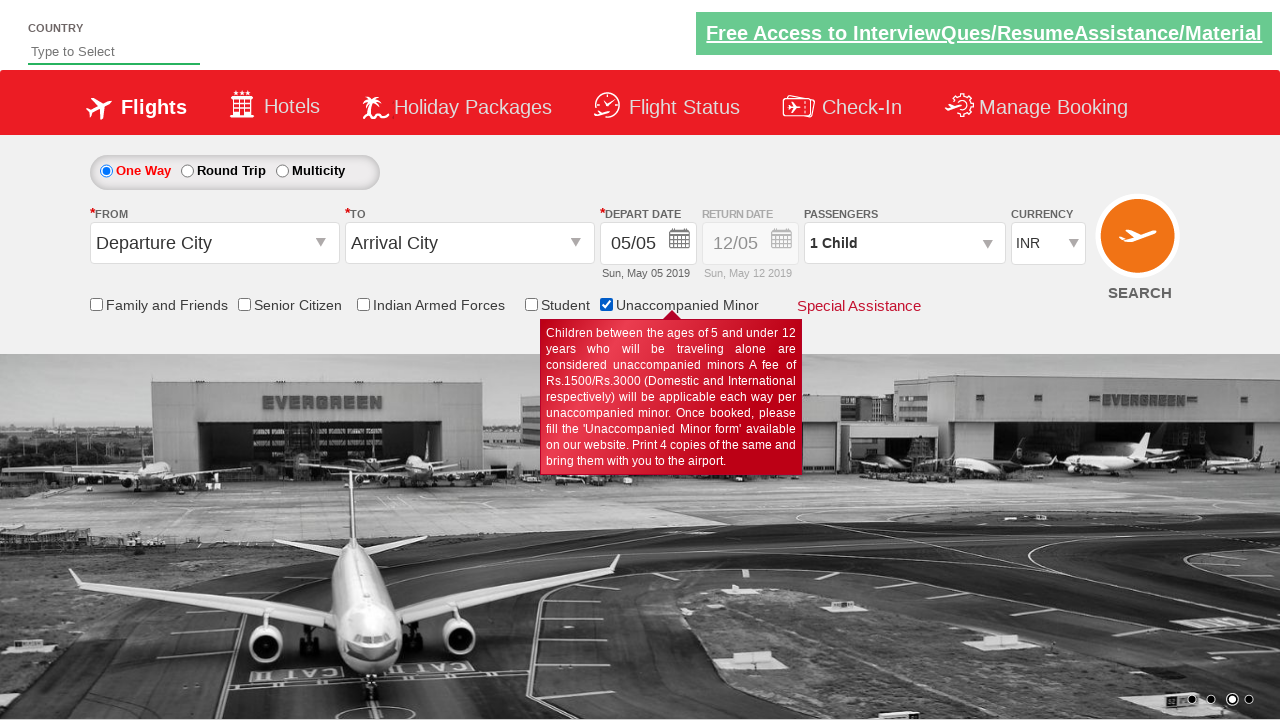